Tests keyboard input events by performing various key combinations including Shift+V for uppercase, Ctrl+A to select all, and Ctrl+C to copy

Starting URL: https://v1.training-support.net/selenium/input-events

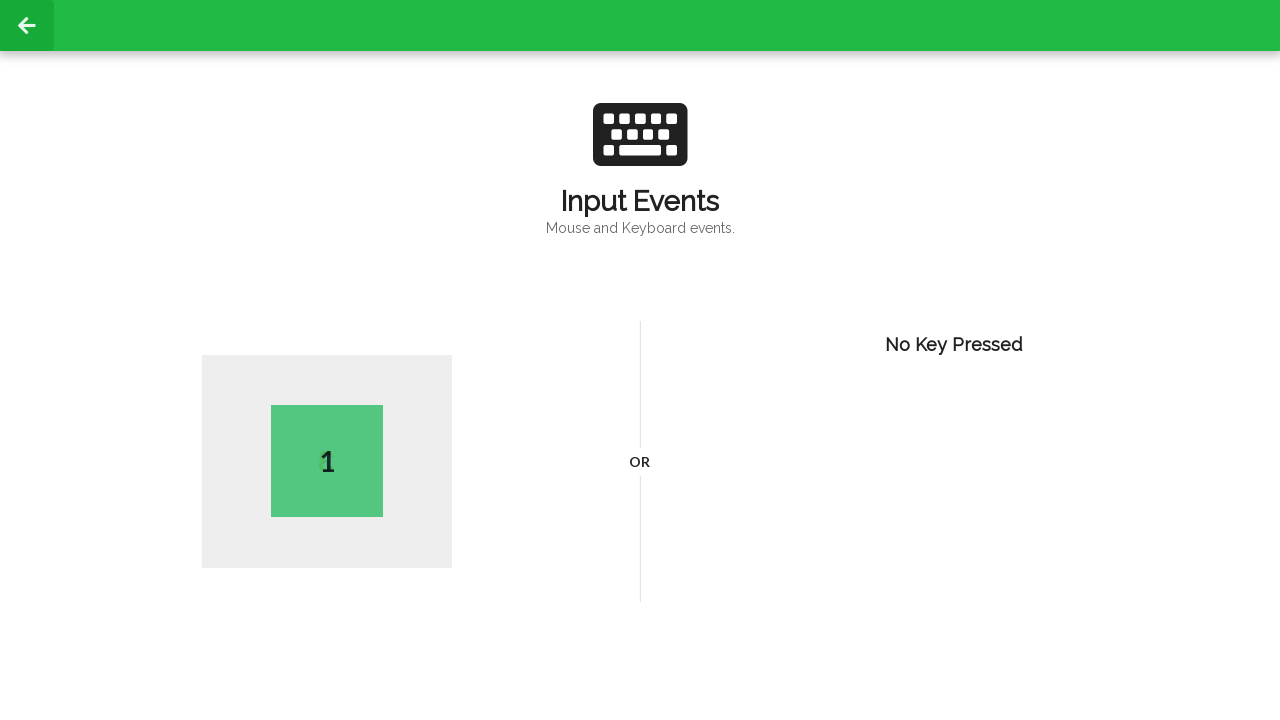

Pressed Shift key down
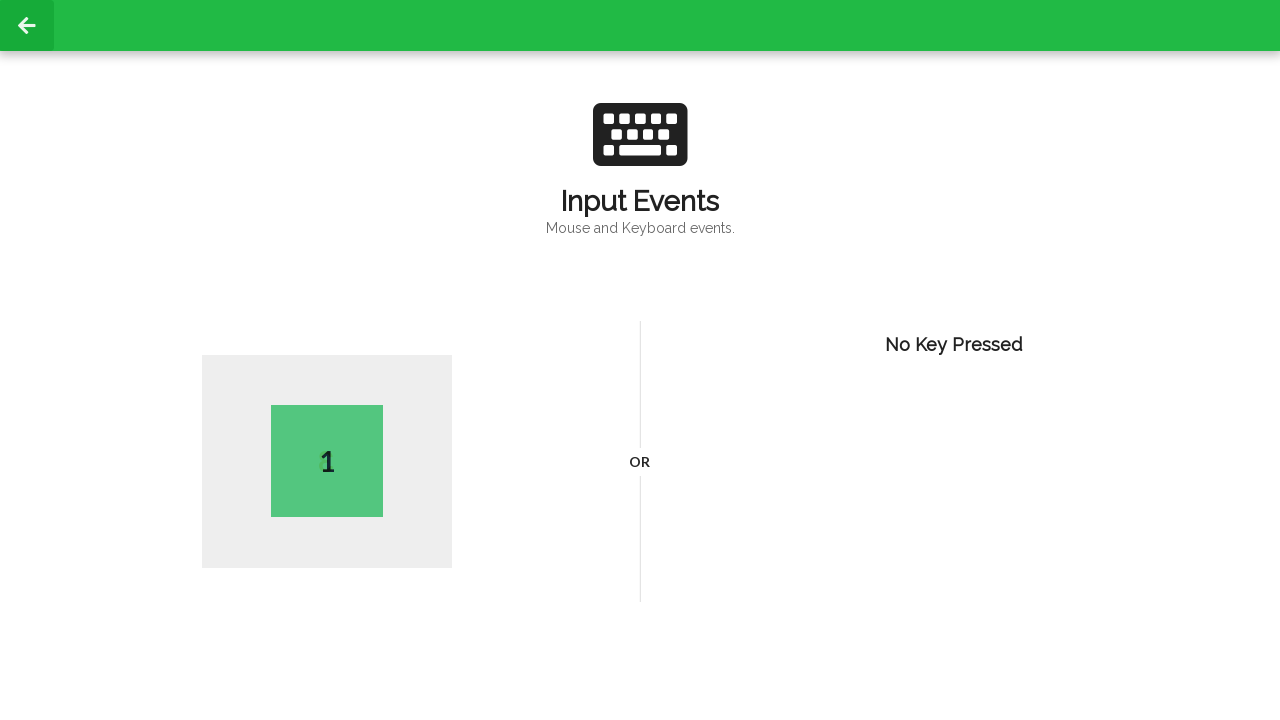

Typed 'v' with Shift held for uppercase 'V'
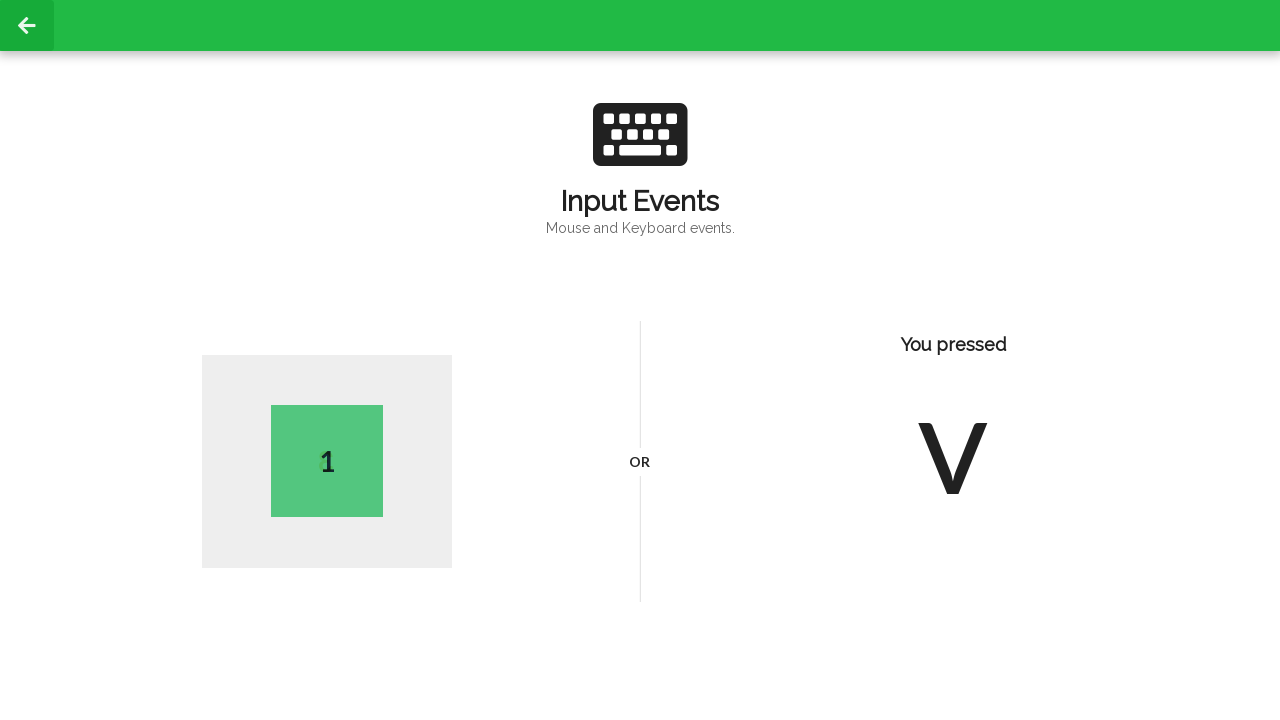

Released Shift key
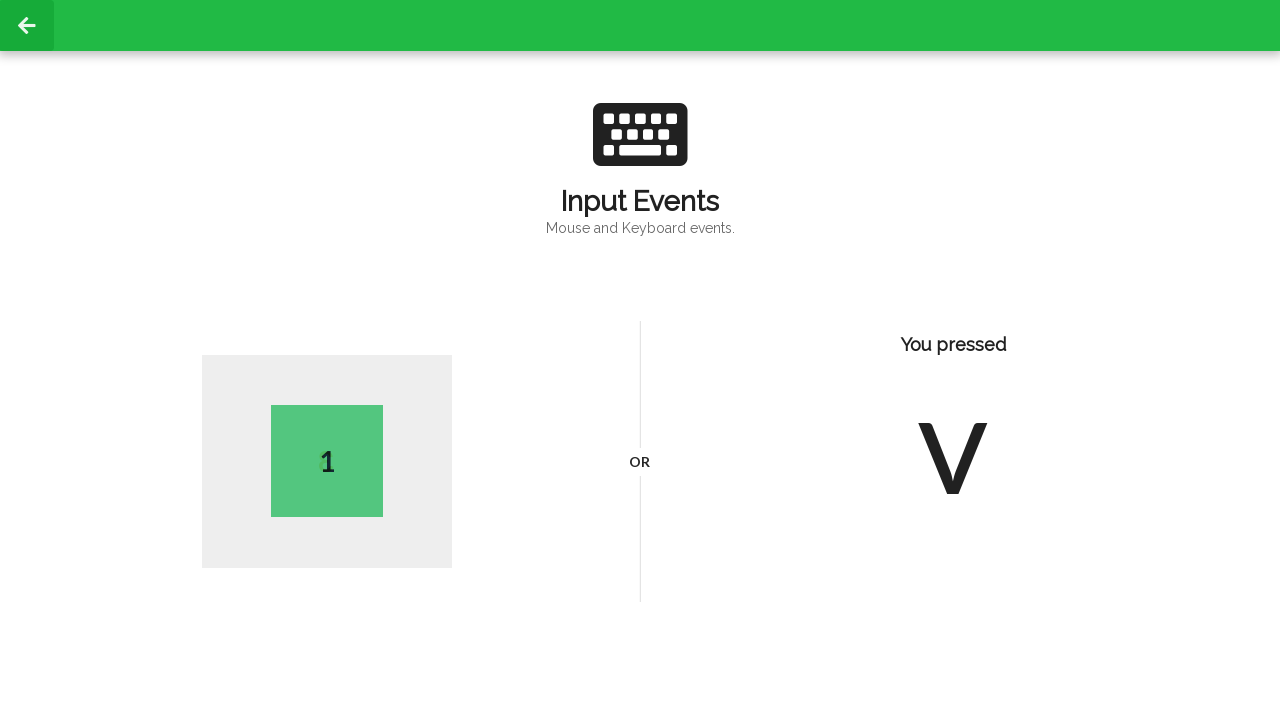

Pressed Control key down
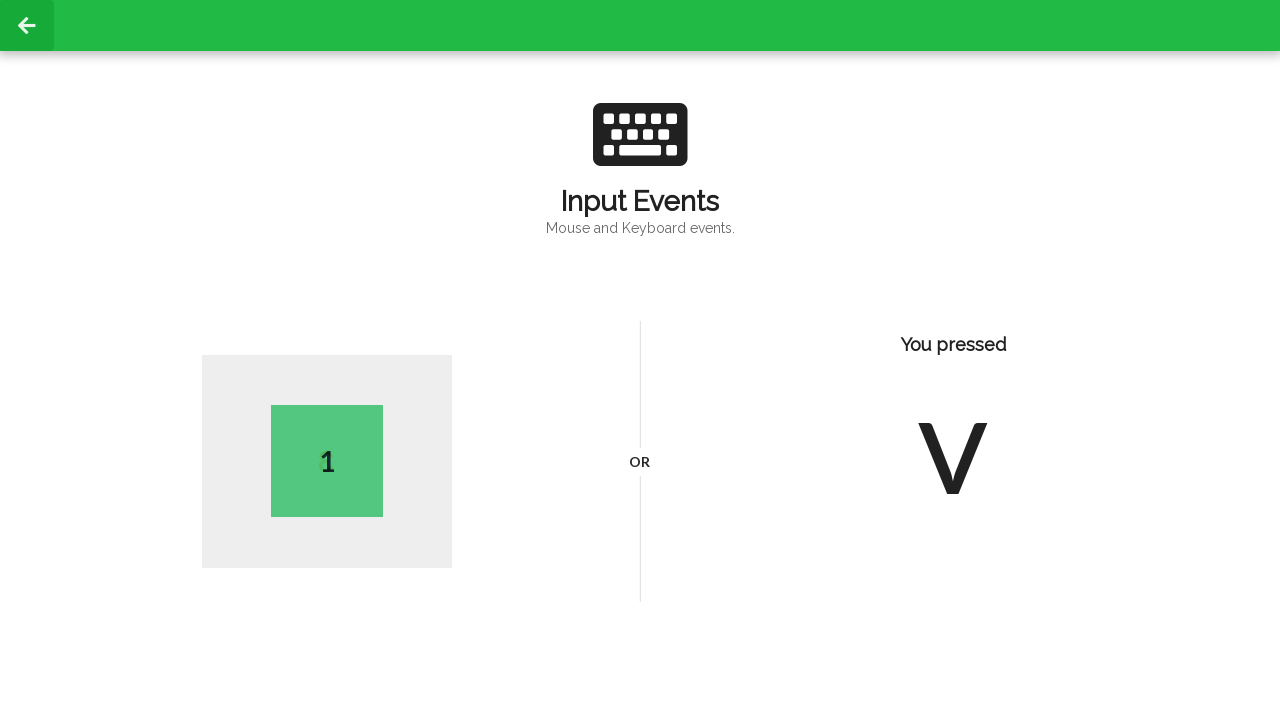

Typed 'a' with Control held for Ctrl+A (select all)
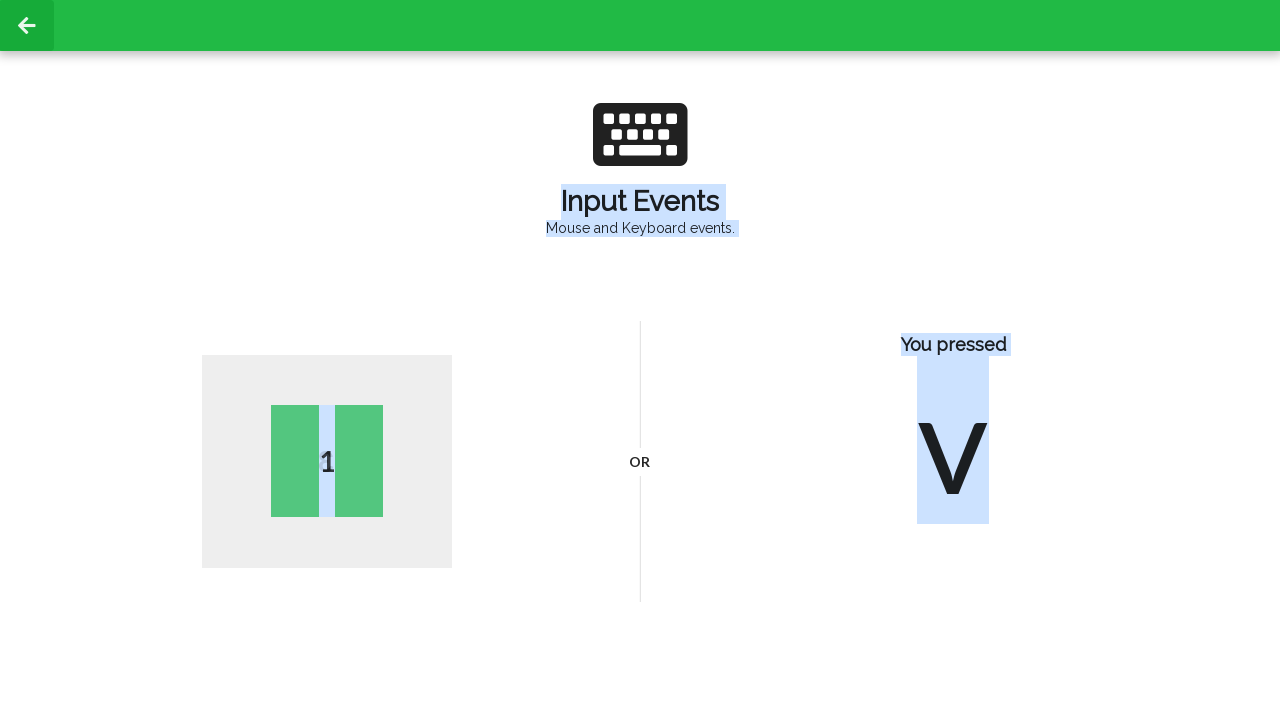

Released Control key
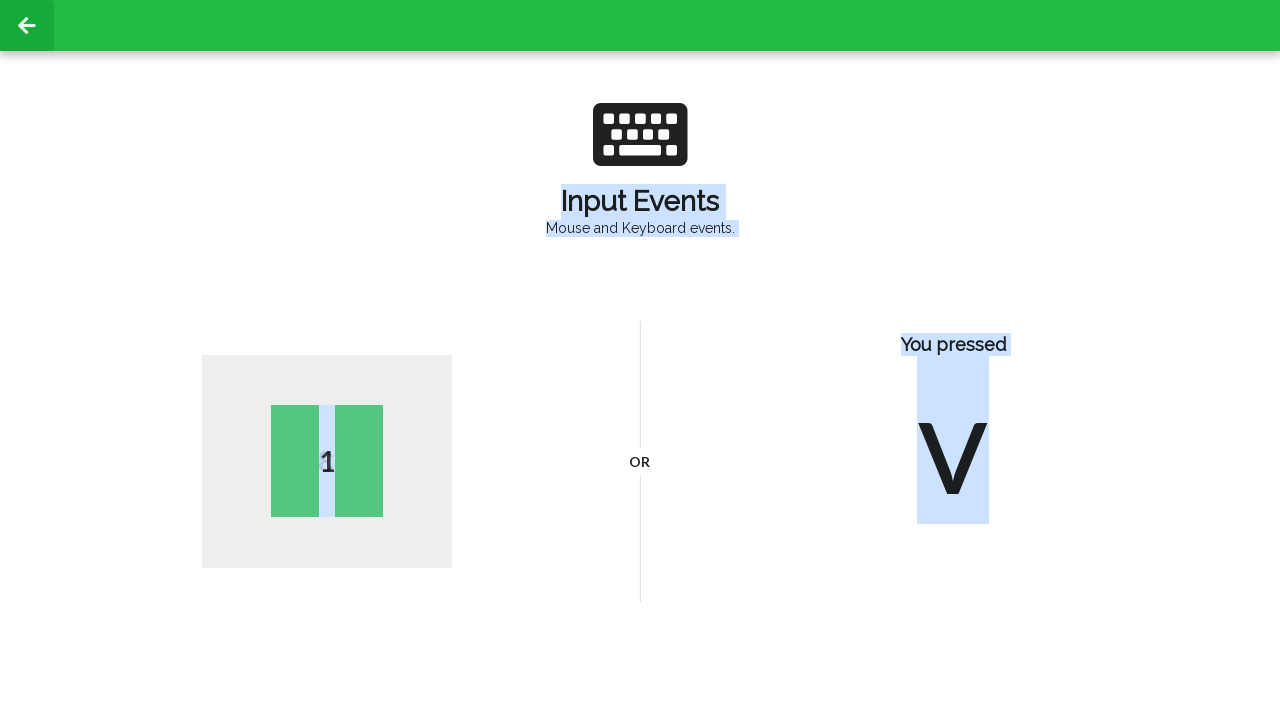

Pressed Control key down
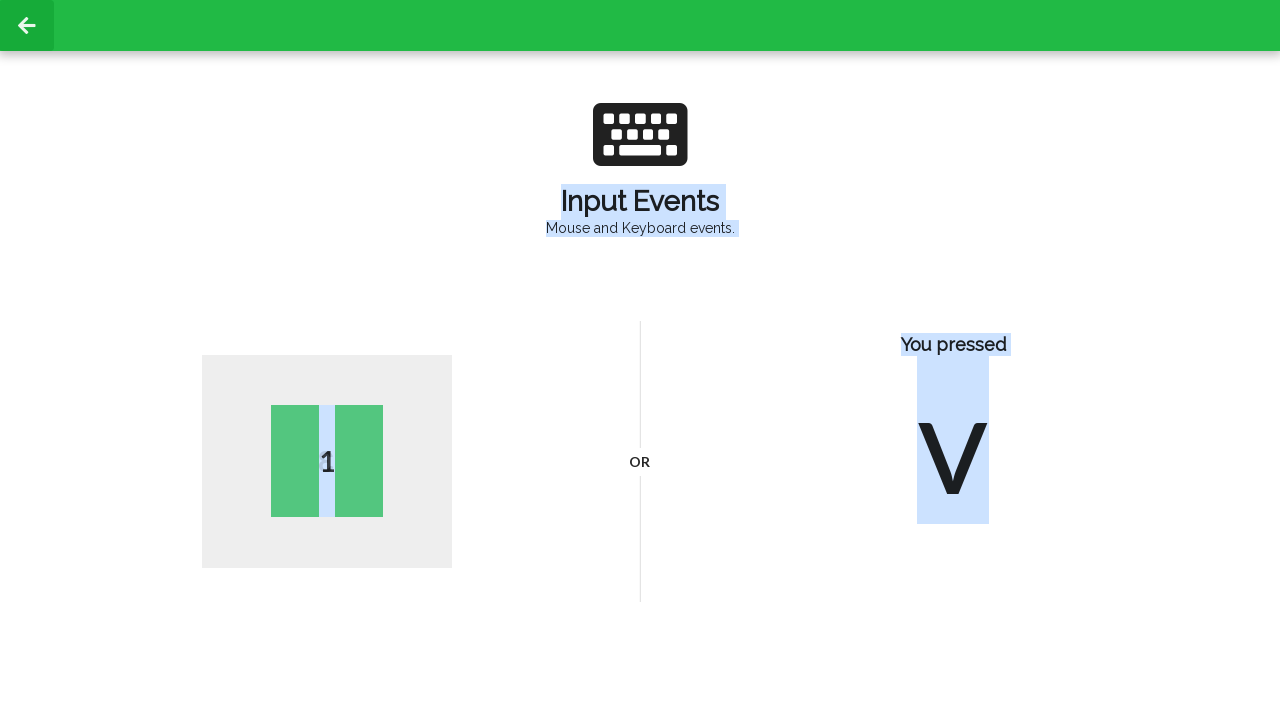

Typed 'c' with Control held for Ctrl+C (copy)
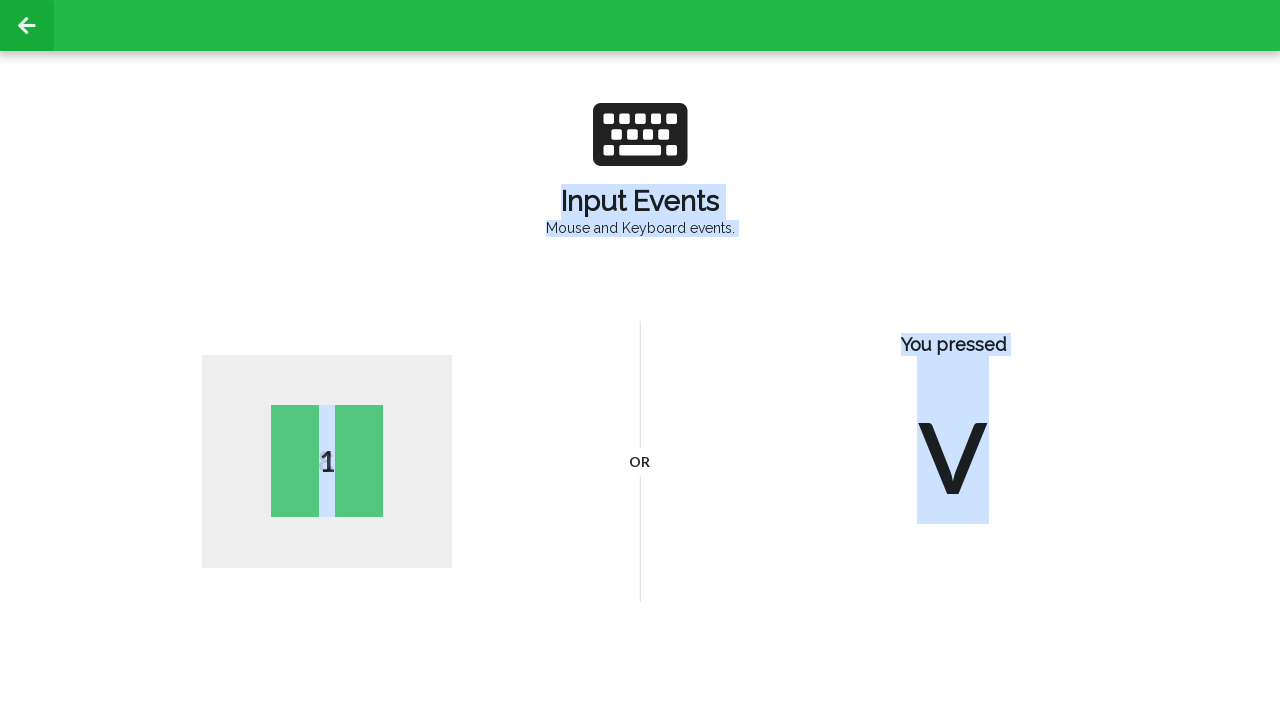

Released Control key
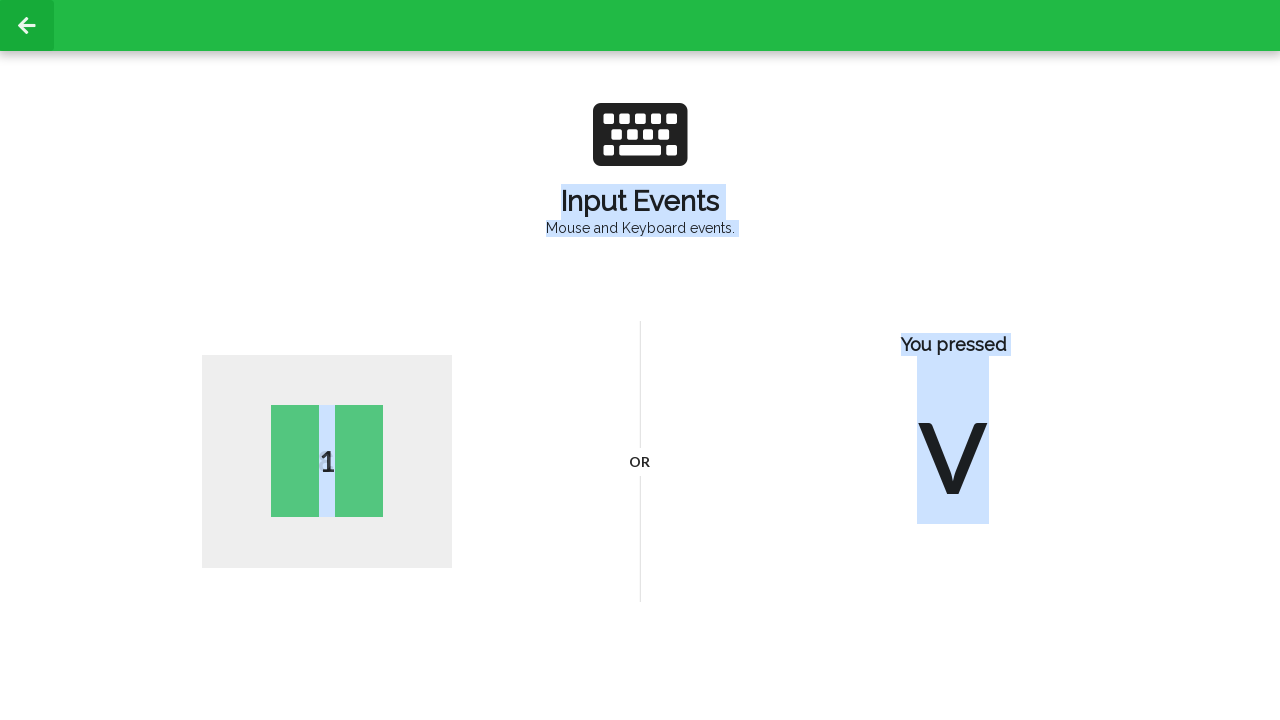

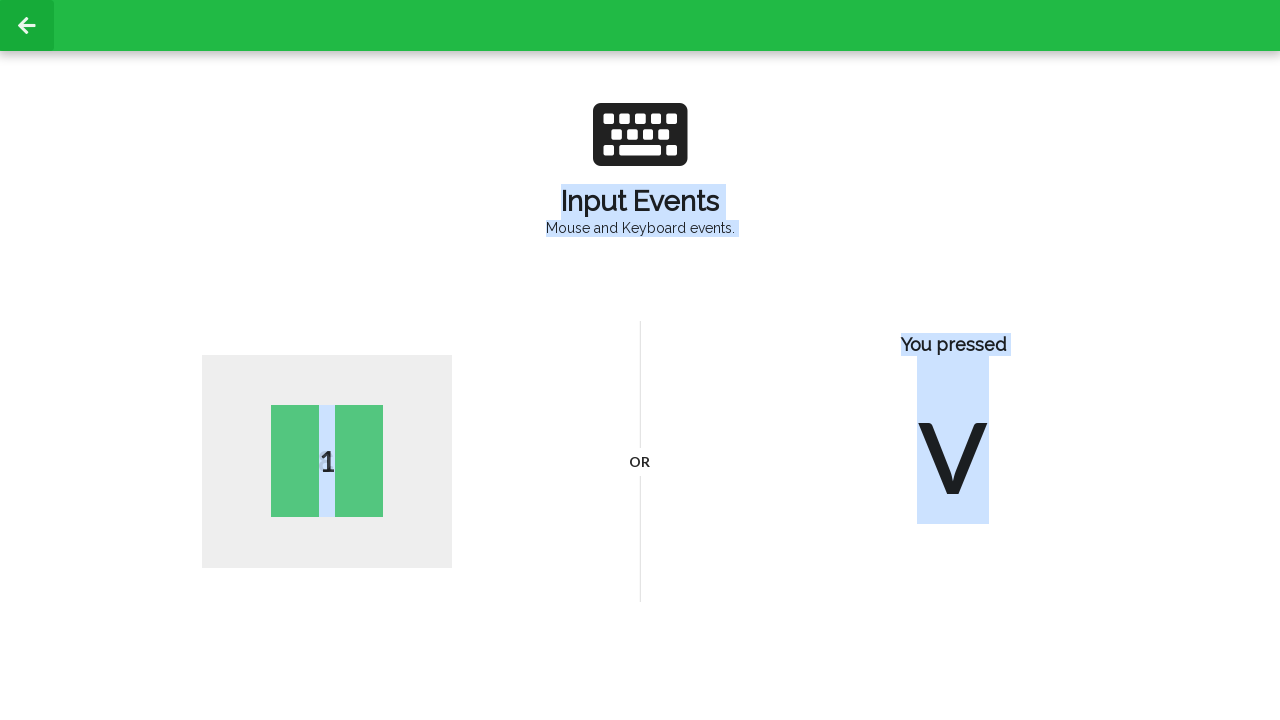